Tests a student interface by entering a student identifier, clicking OK, and using keyboard navigation (Tab and Enter keys) to interact with media stream elements on the page.

Starting URL: https://live.monetanalytics.com/stu_proc/student.html#

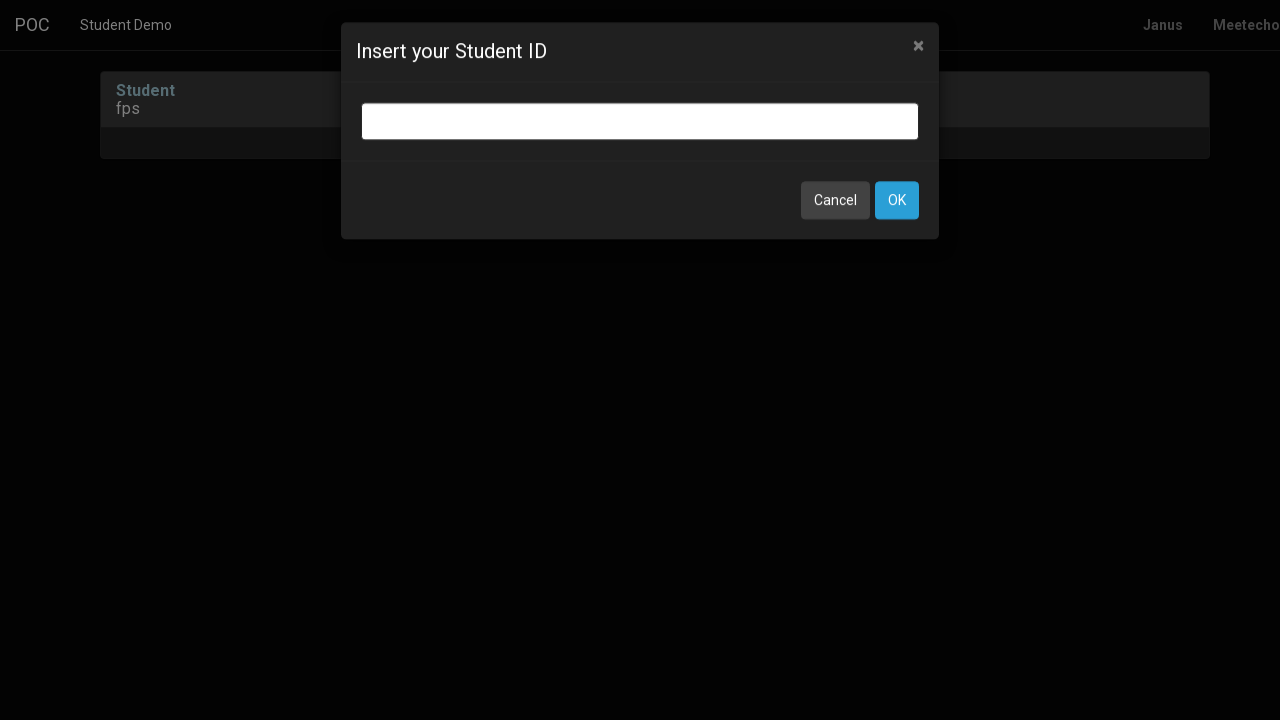

Entered student identifier 'AW-3' in input field on input.bootbox-input.bootbox-input-text.form-control
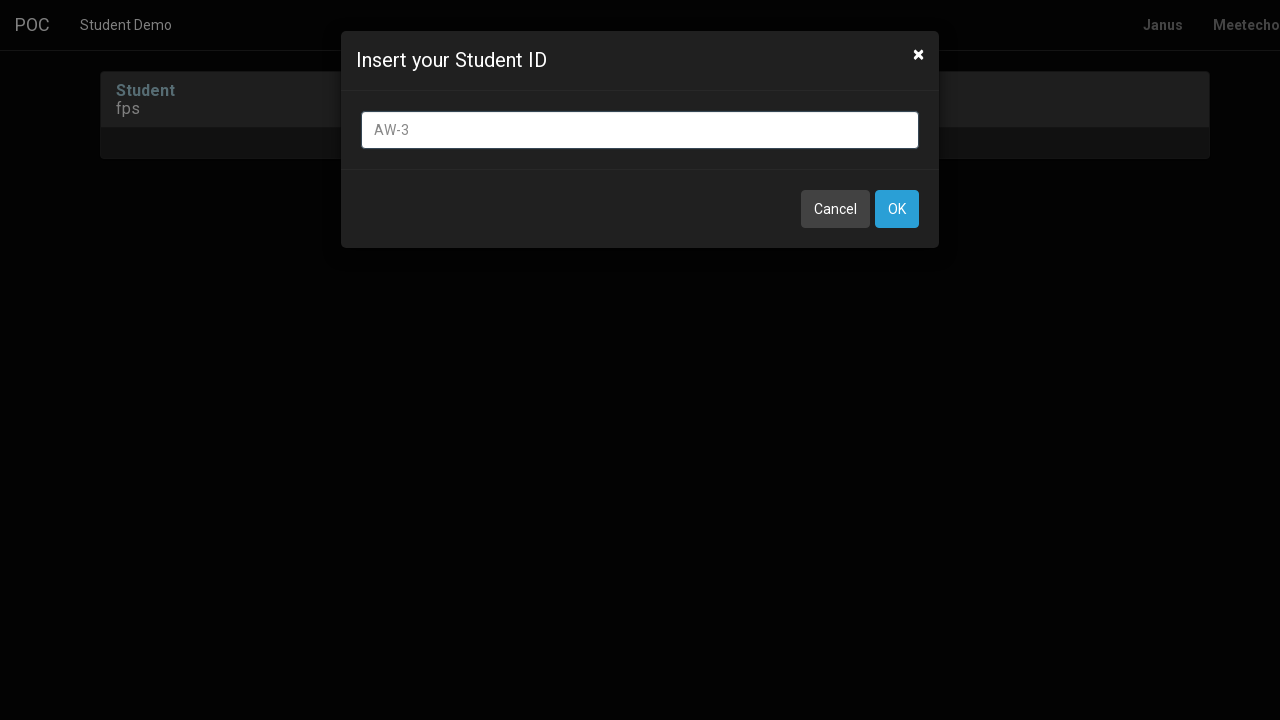

Clicked OK button to confirm student identifier at (897, 209) on button:has-text('OK')
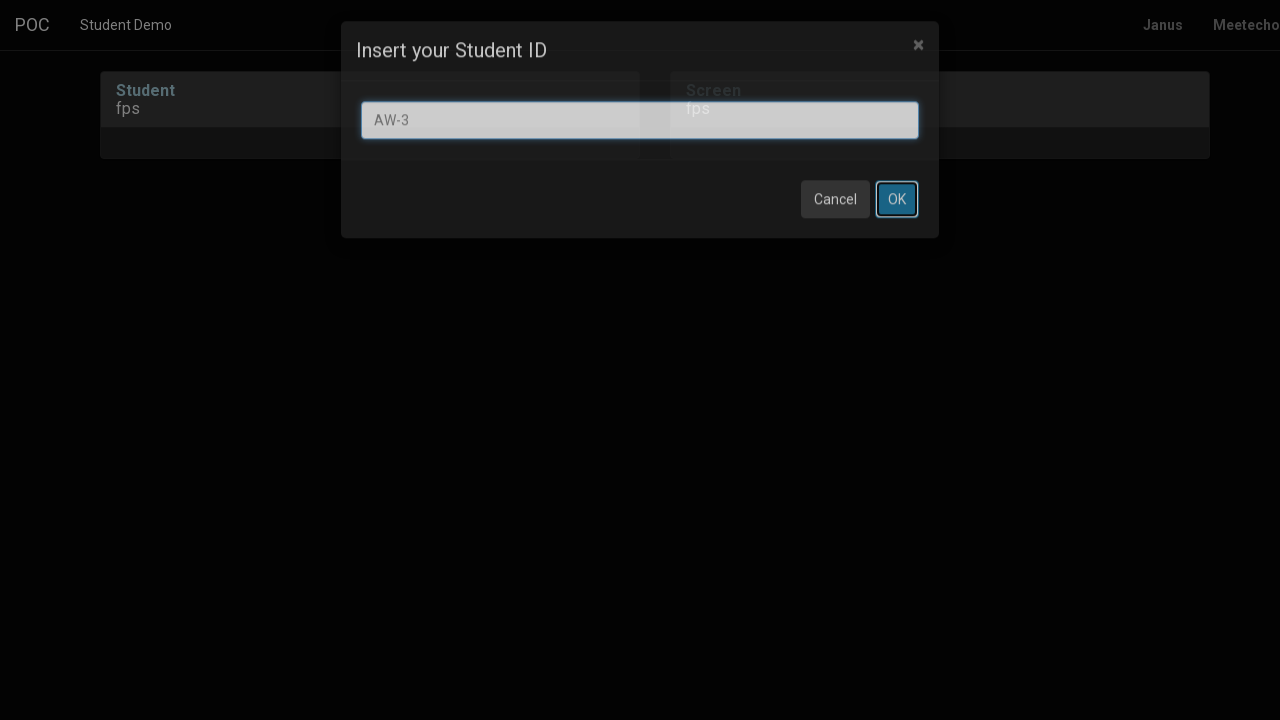

Waited for page to load (8000ms)
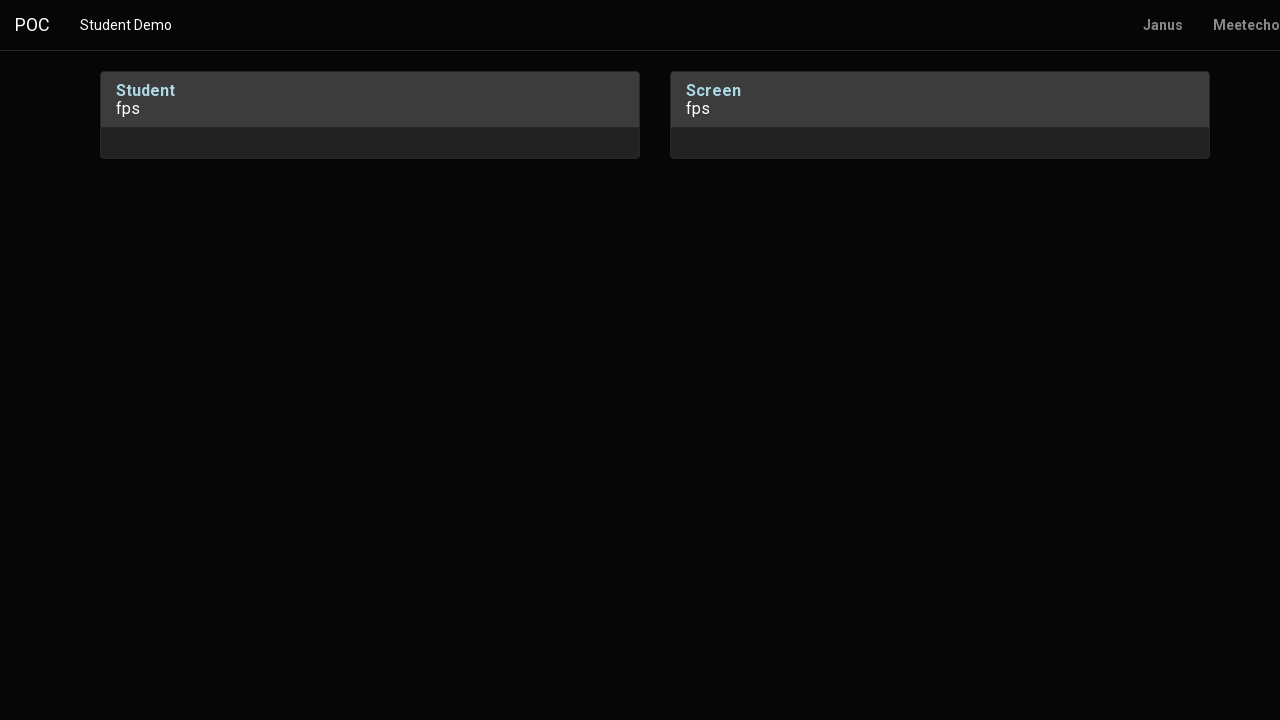

Pressed Tab key for keyboard navigation
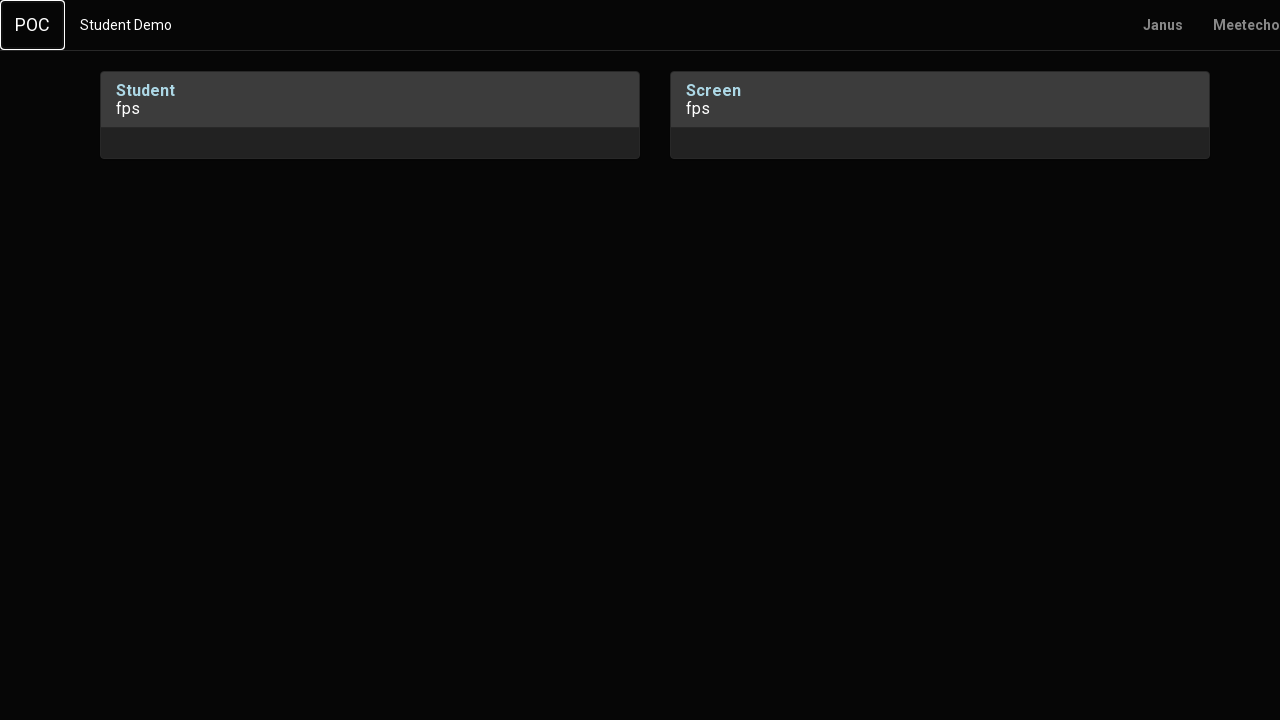

Waited briefly (1000ms)
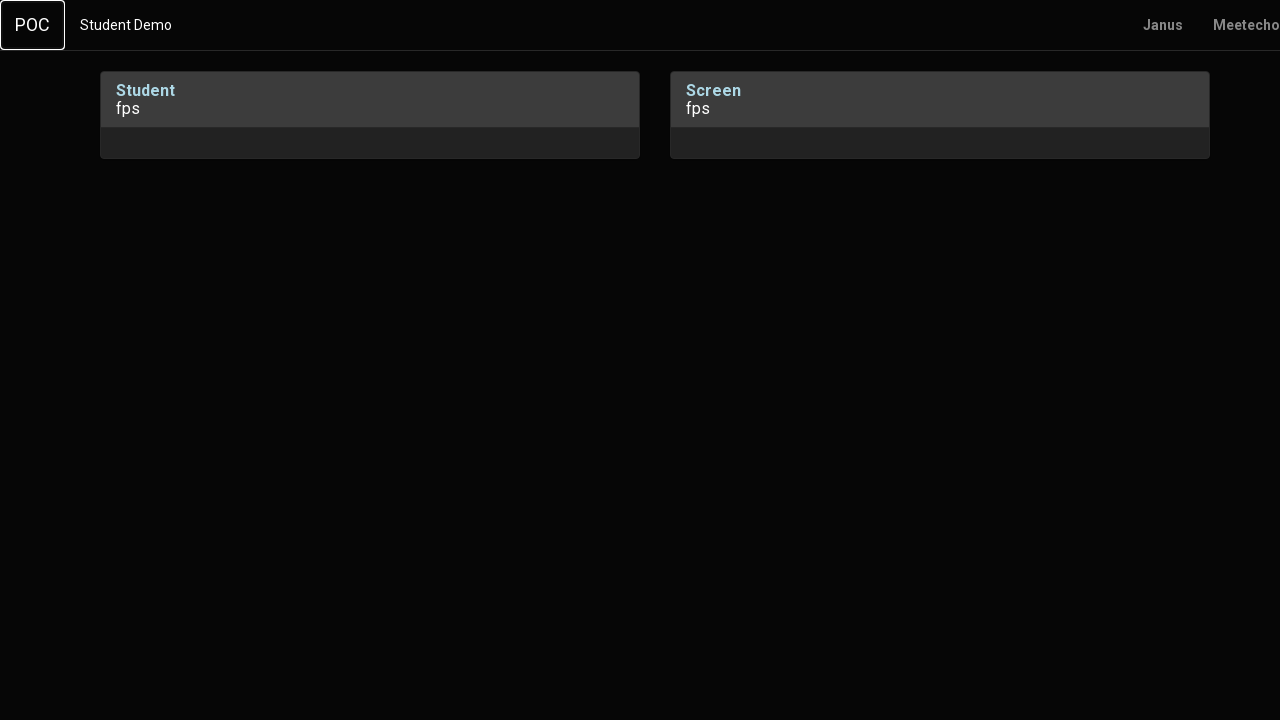

Pressed Enter key to interact with focused element
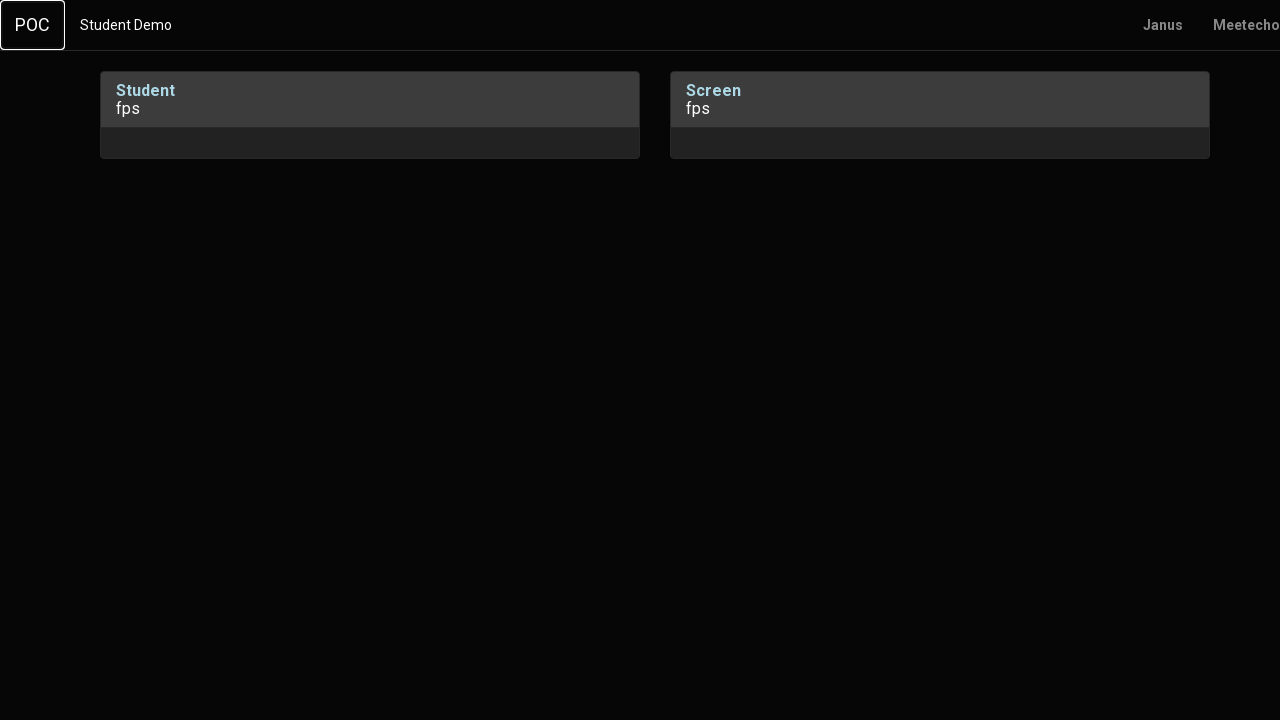

Waited briefly (2000ms)
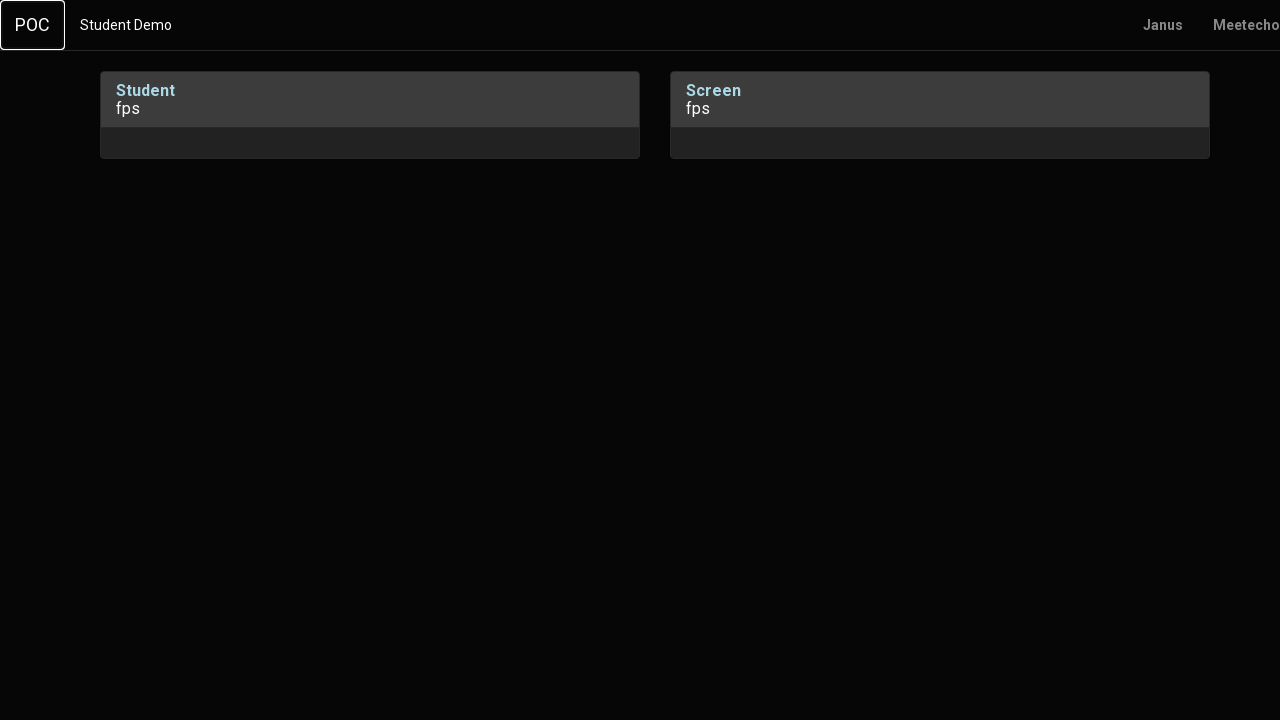

Pressed Tab key for keyboard navigation
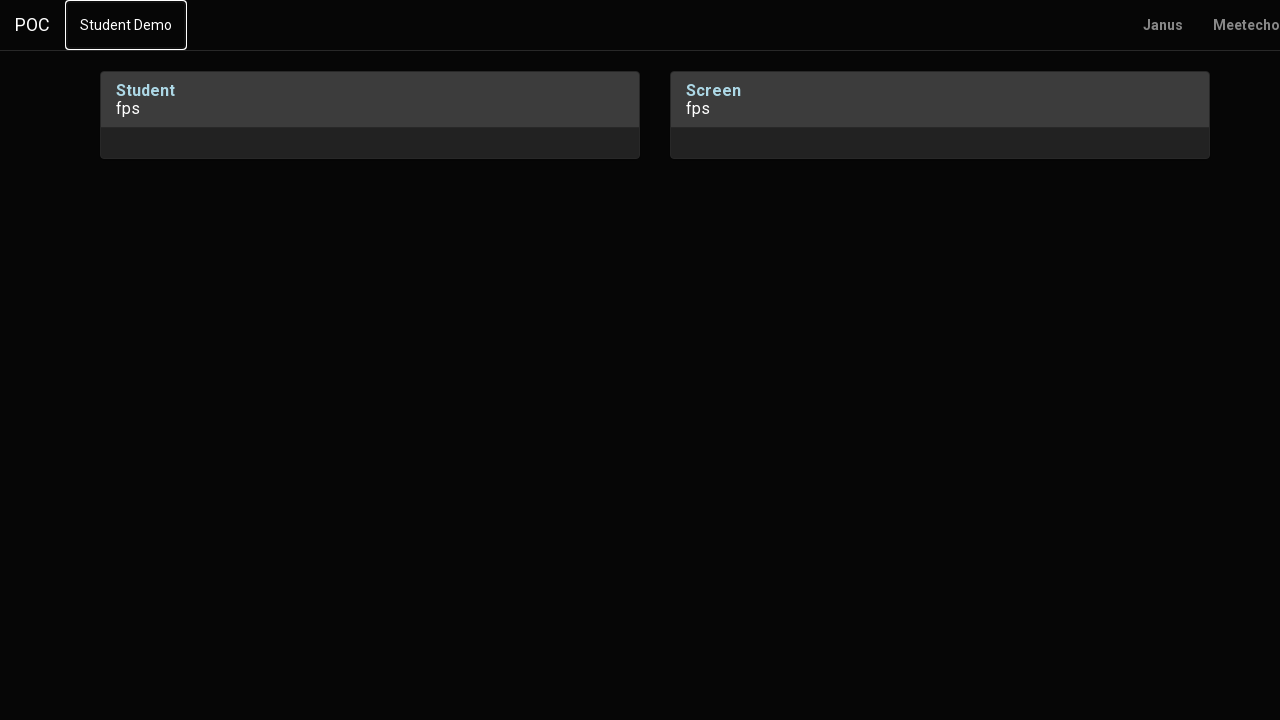

Waited briefly (1000ms)
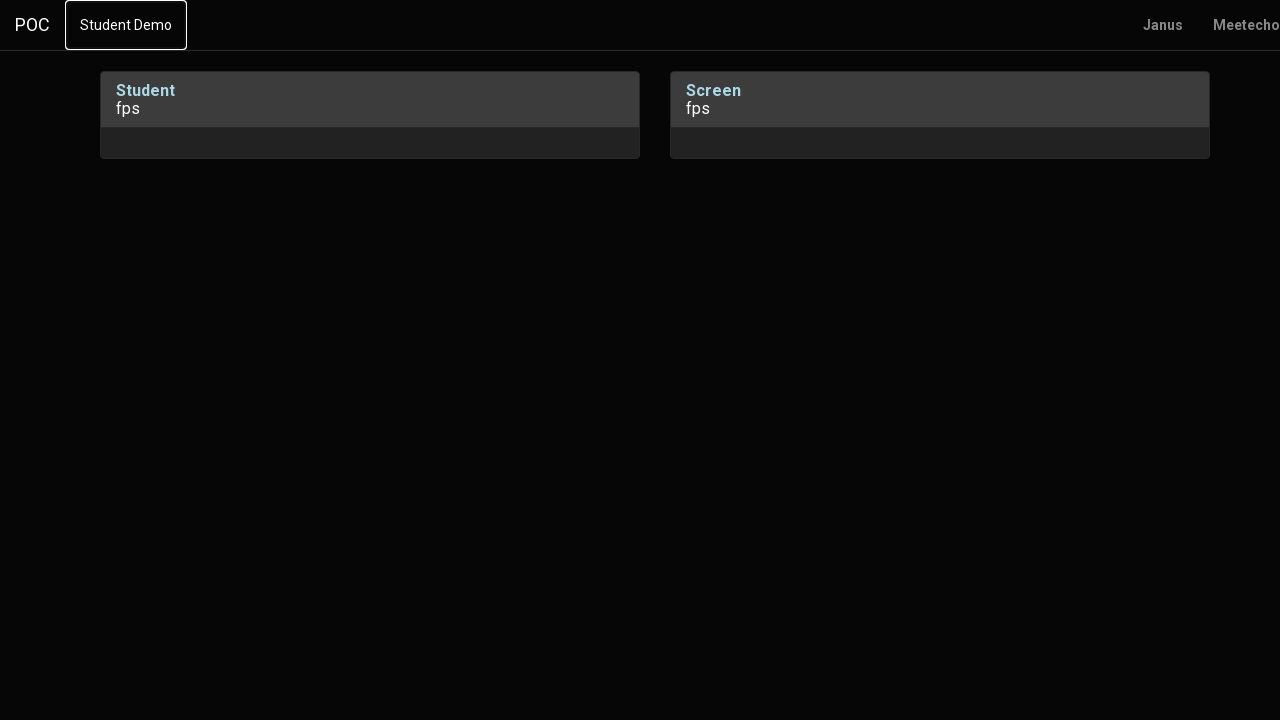

Pressed Tab key again for keyboard navigation
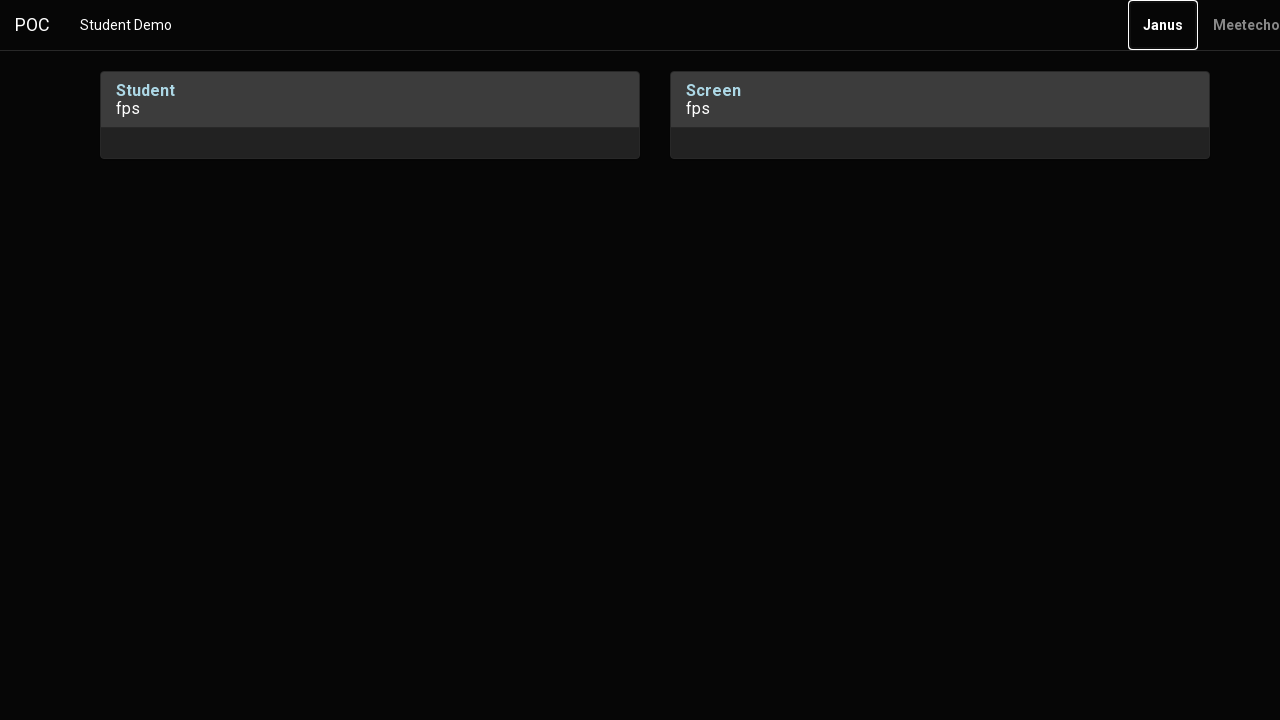

Waited briefly (2000ms)
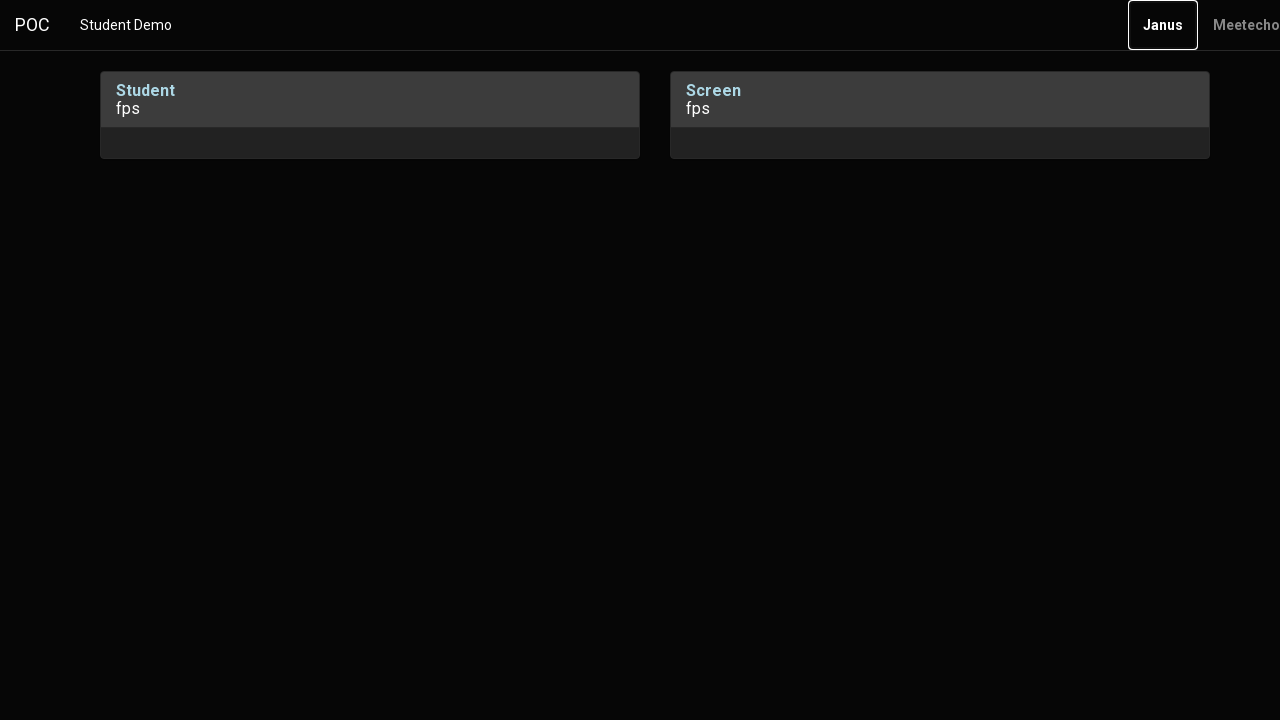

Pressed Enter key to interact with media stream element
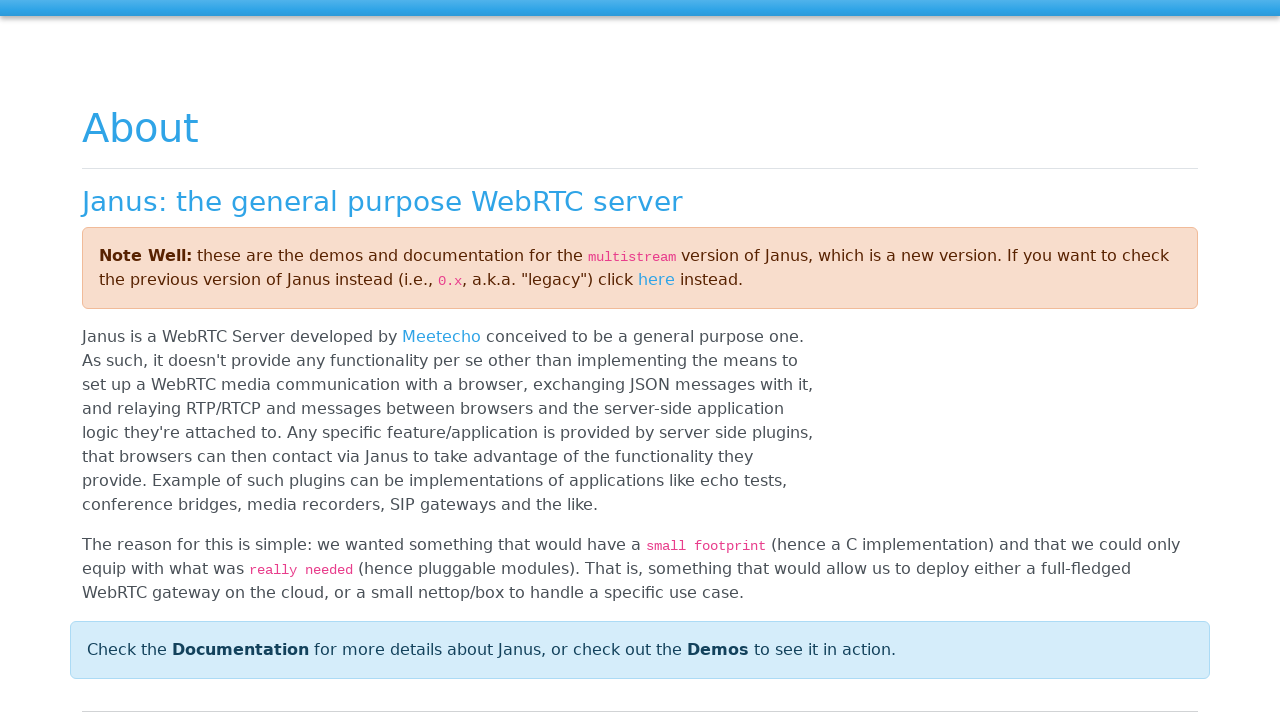

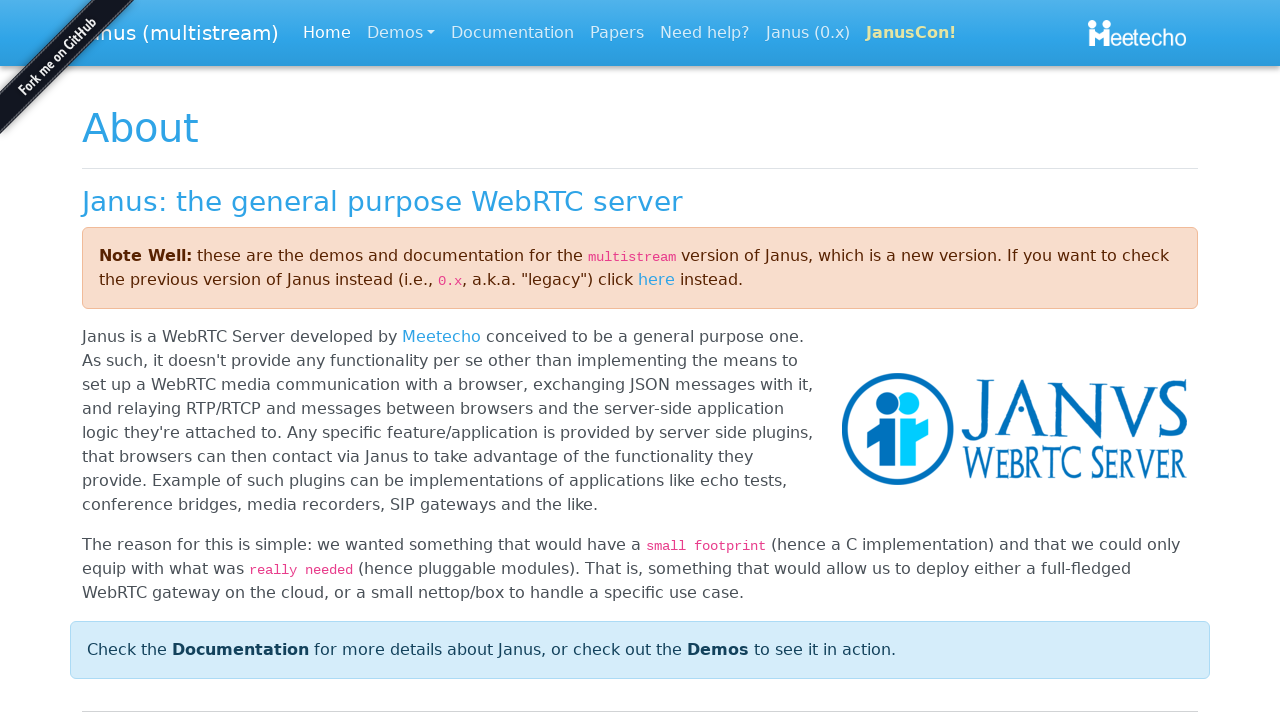